Tests a comprehensive registration form by filling in personal information including name, address, contact details, skills, languages, date of birth, and passwords

Starting URL: https://demo.automationtesting.in/Register.html

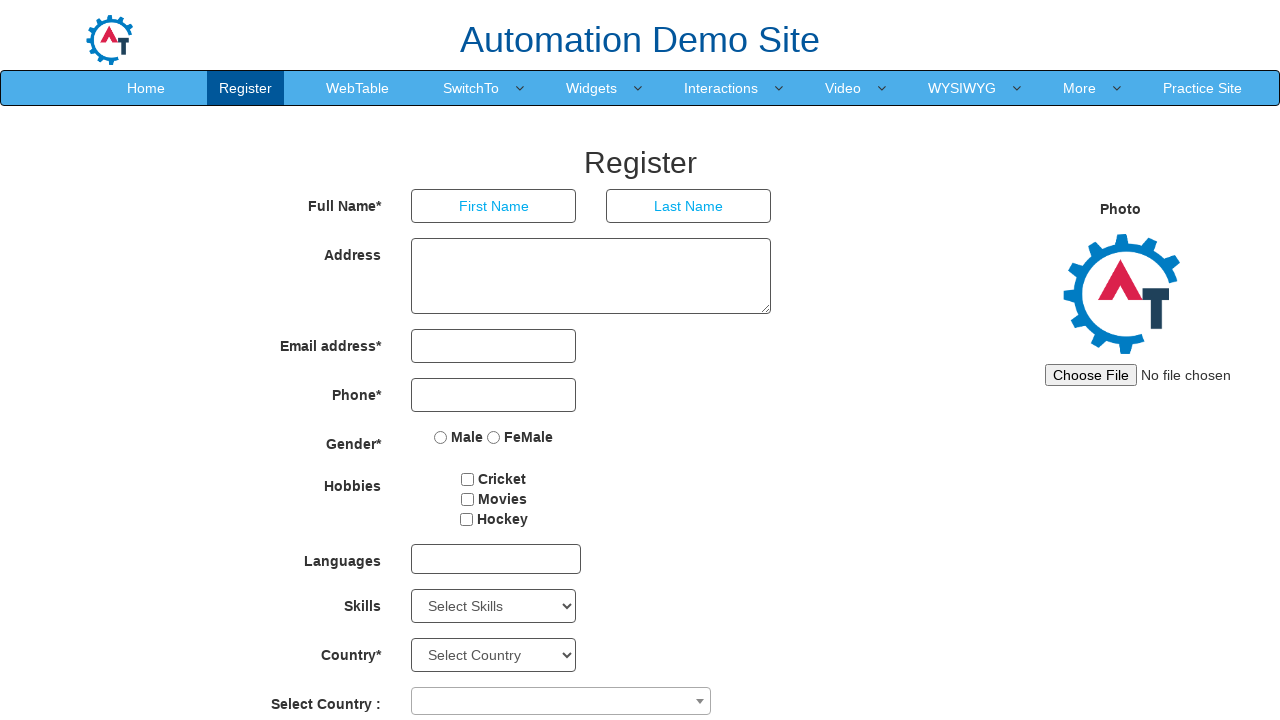

Filled first name field with 'SAURABH' on input[placeholder='First Name']
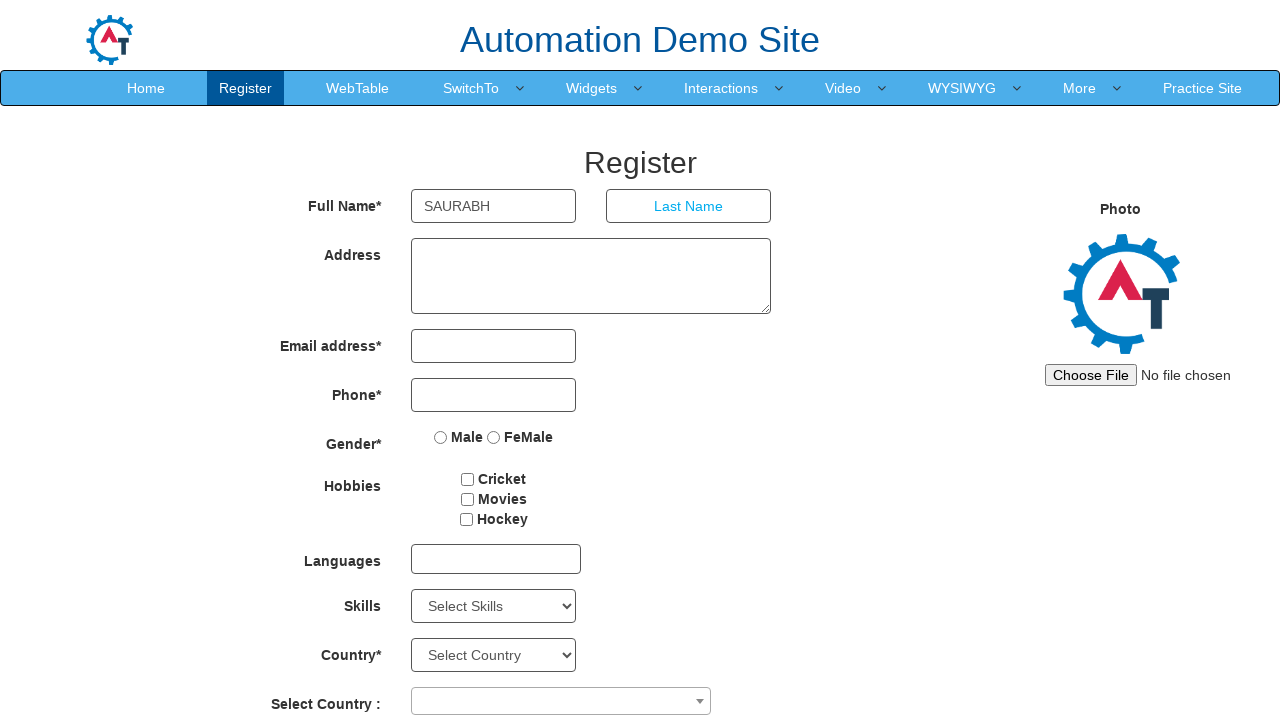

Filled last name field with 'Prajapati' on input[placeholder='Last Name']
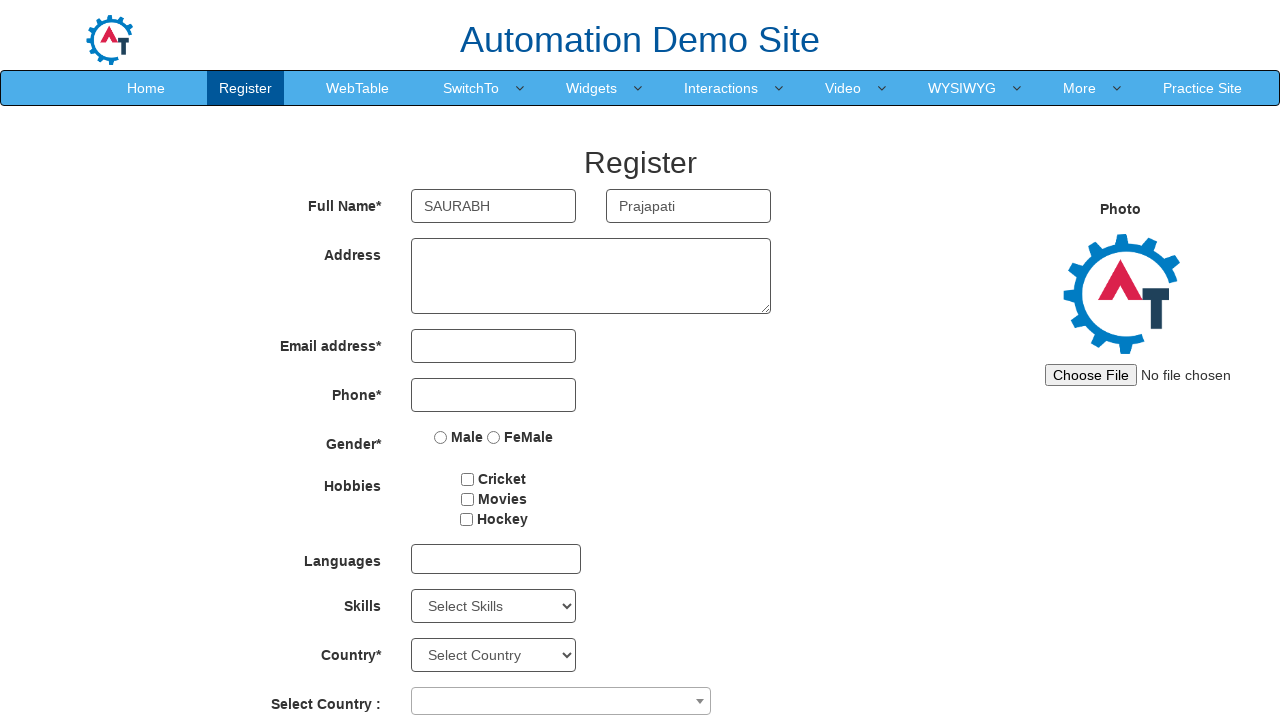

Filled address field with 'NEW YORK' on textarea
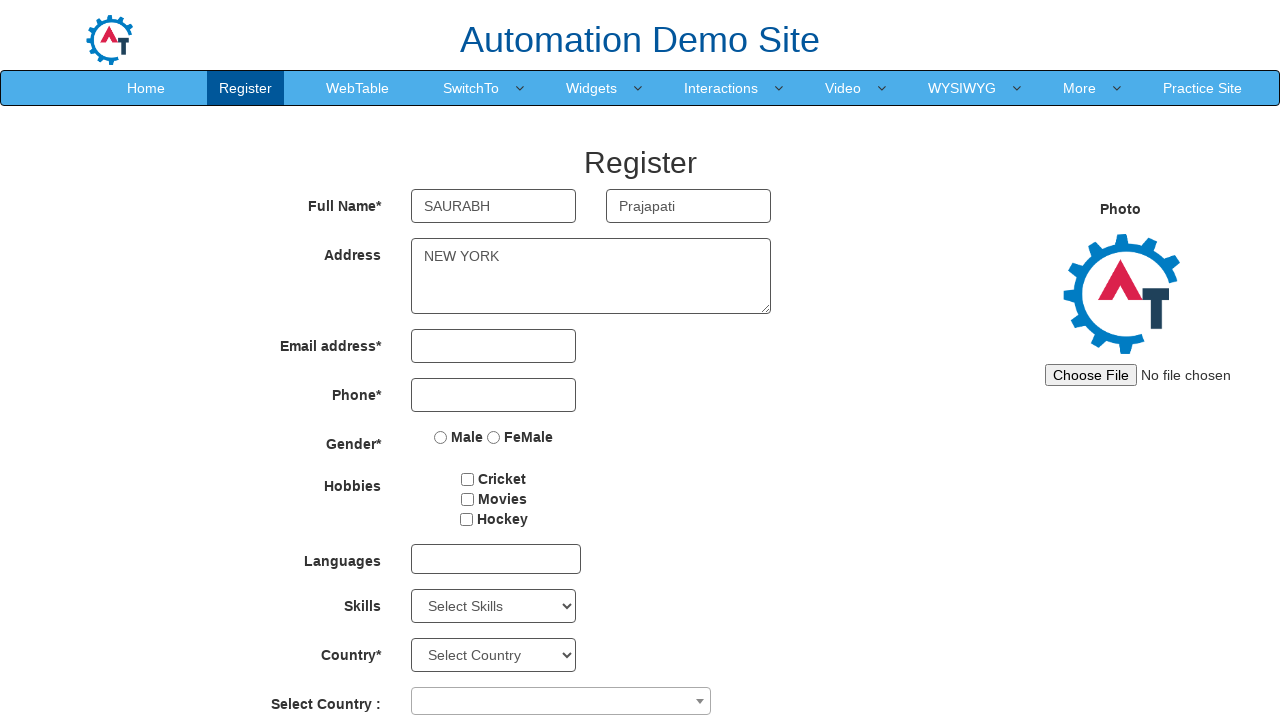

Filled email field with 'sp9967985805@gmail.com' on input[type='email']
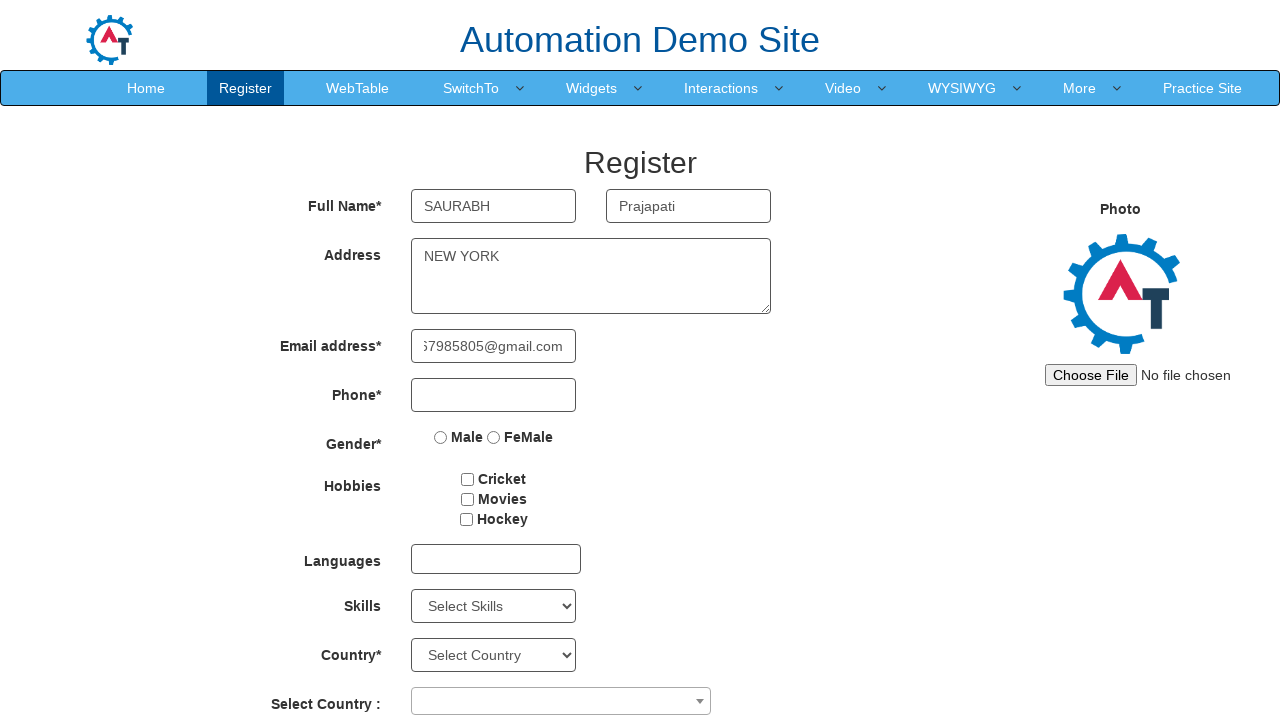

Filled phone number field with '9967985805' on input[type='tel']
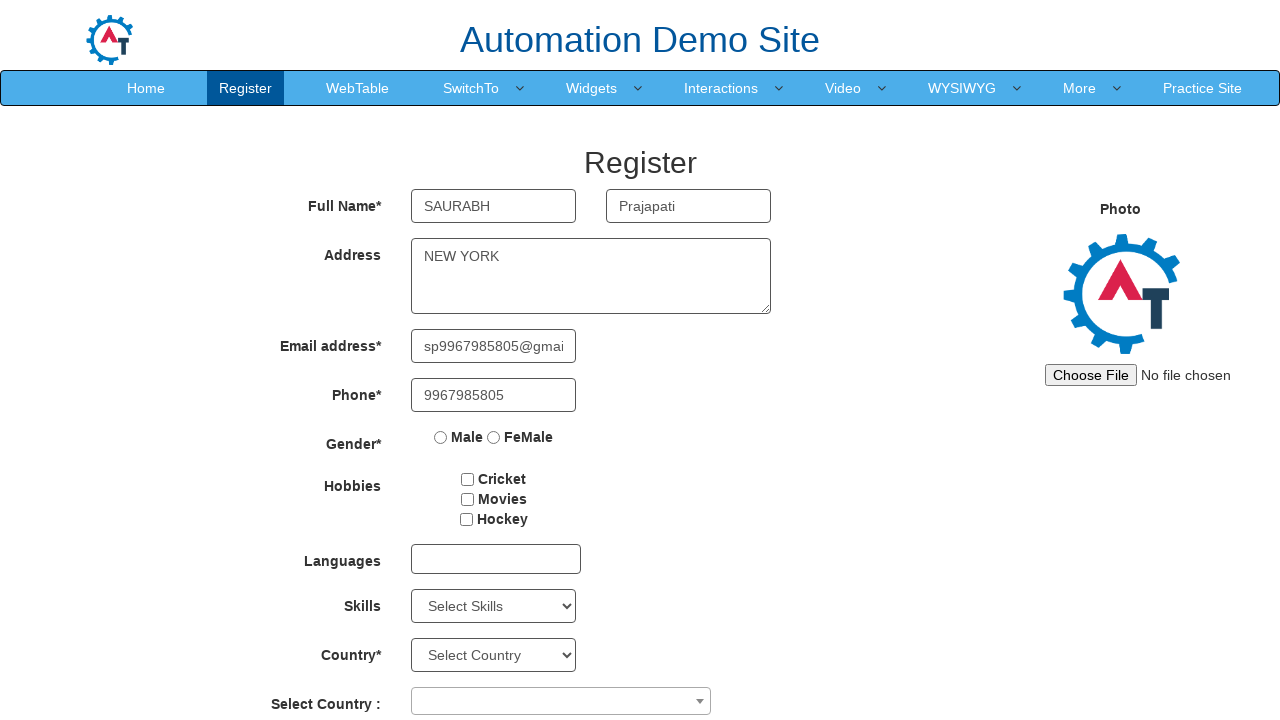

Selected 'Male' gender option at (459, 437) on label:has-text('Male')
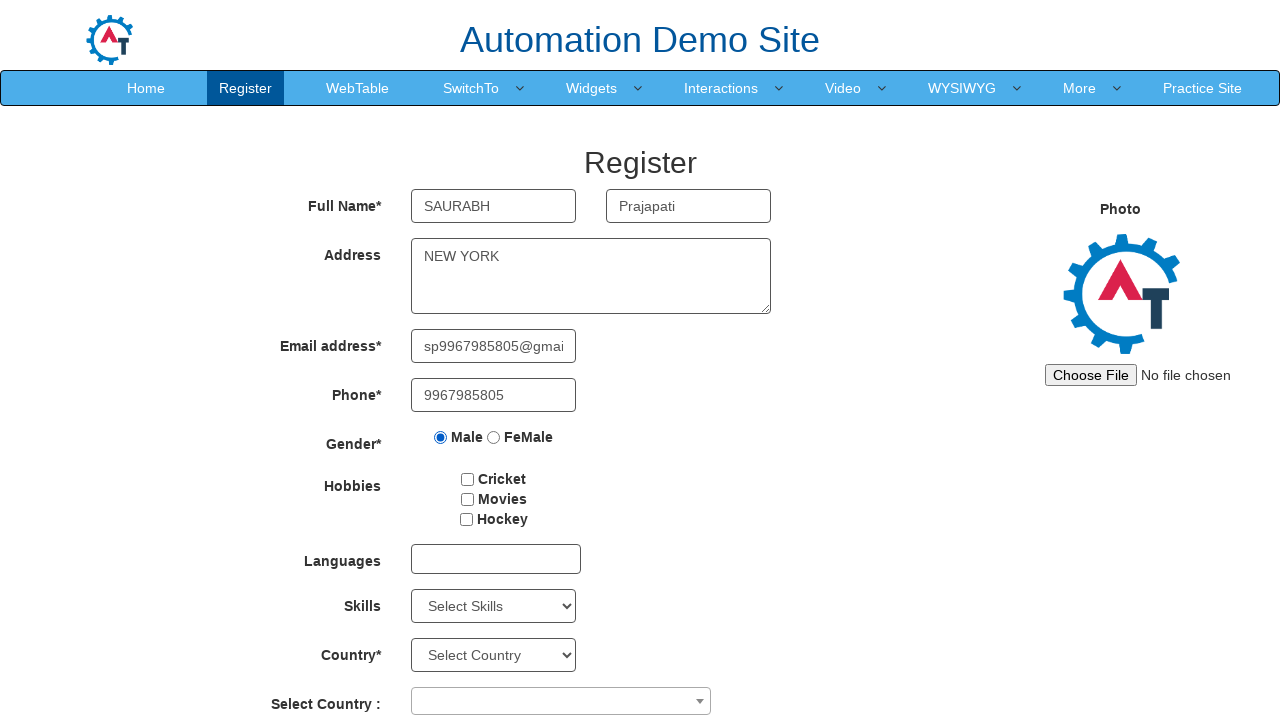

Checked hobby checkbox at (468, 479) on #checkbox1
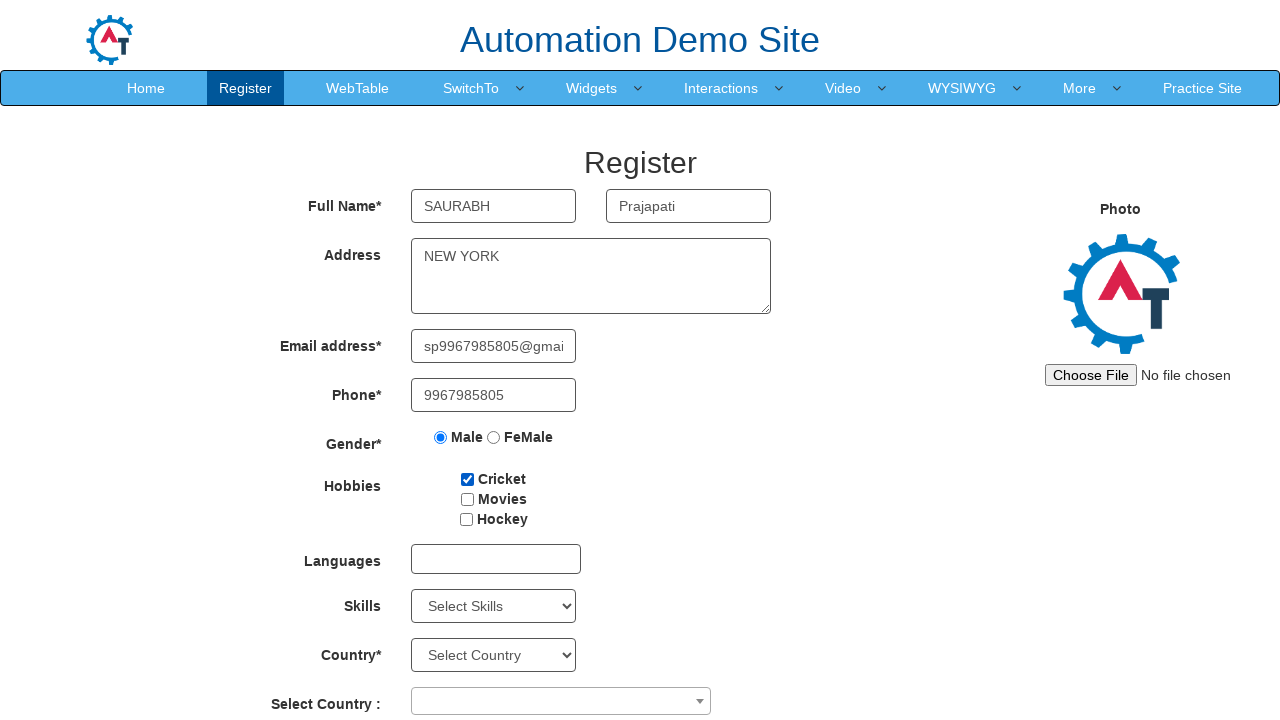

Selected 'Software' from skills dropdown on #Skills
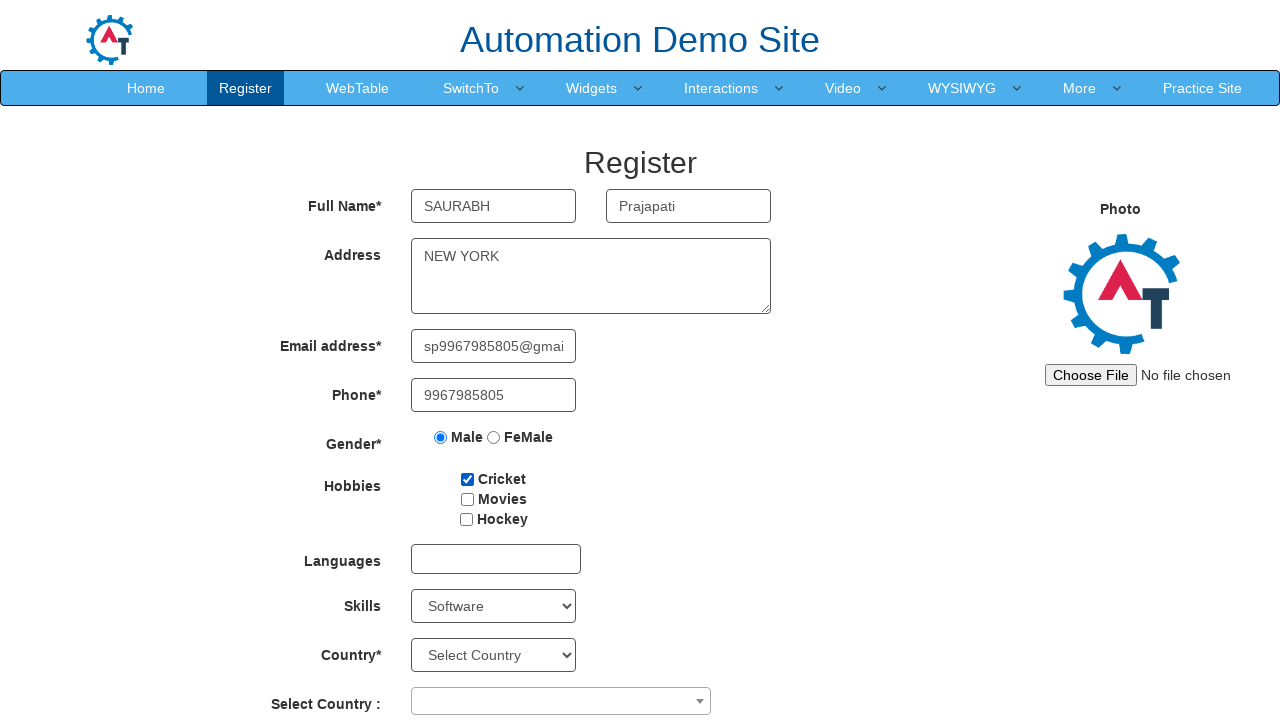

Opened language dropdown at (496, 559) on #msdd
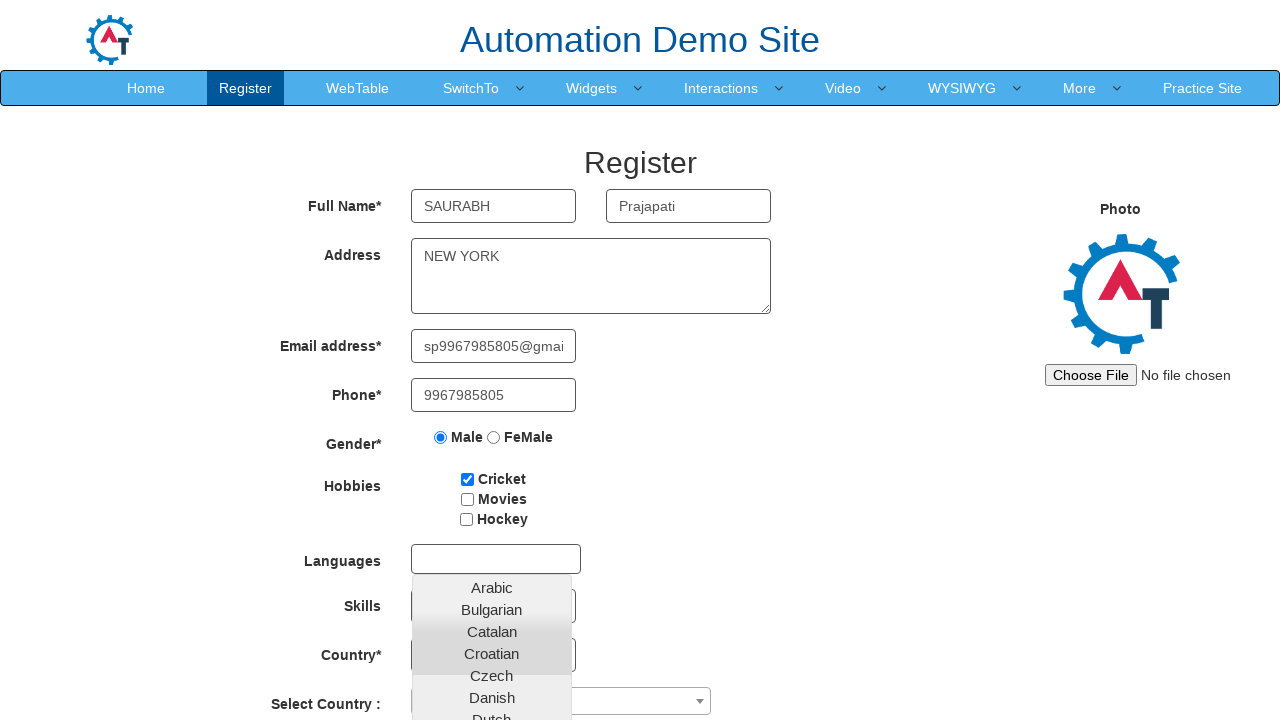

Selected 'Hindi' from language options at (492, 688) on a:has-text('Hindi')
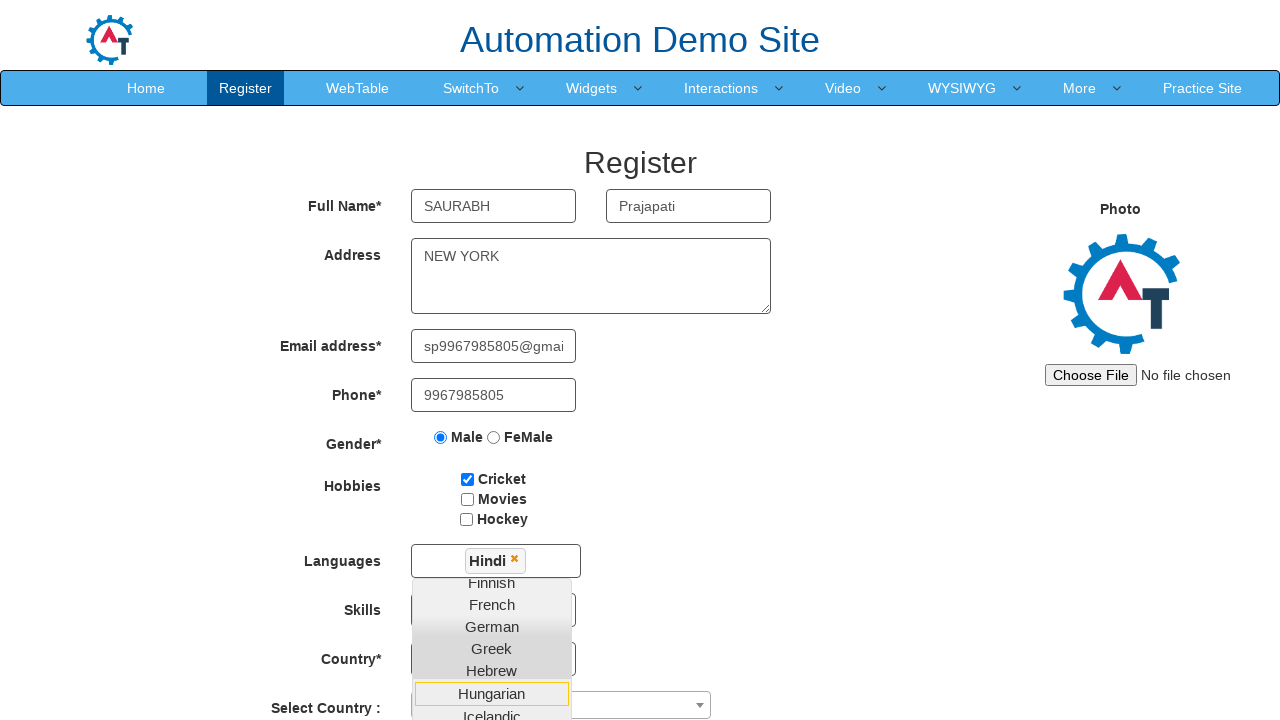

Selected birth year '2003' on #yearbox
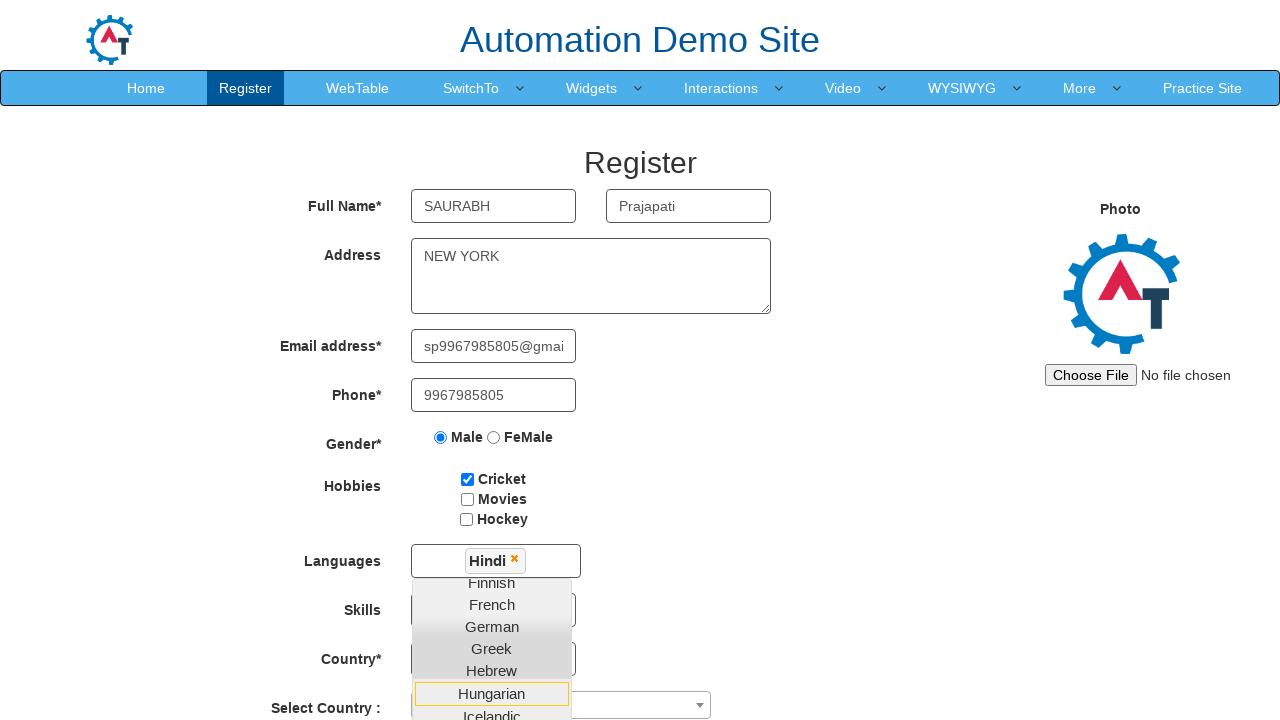

Selected birth month 'September' on select[placeholder='Month']
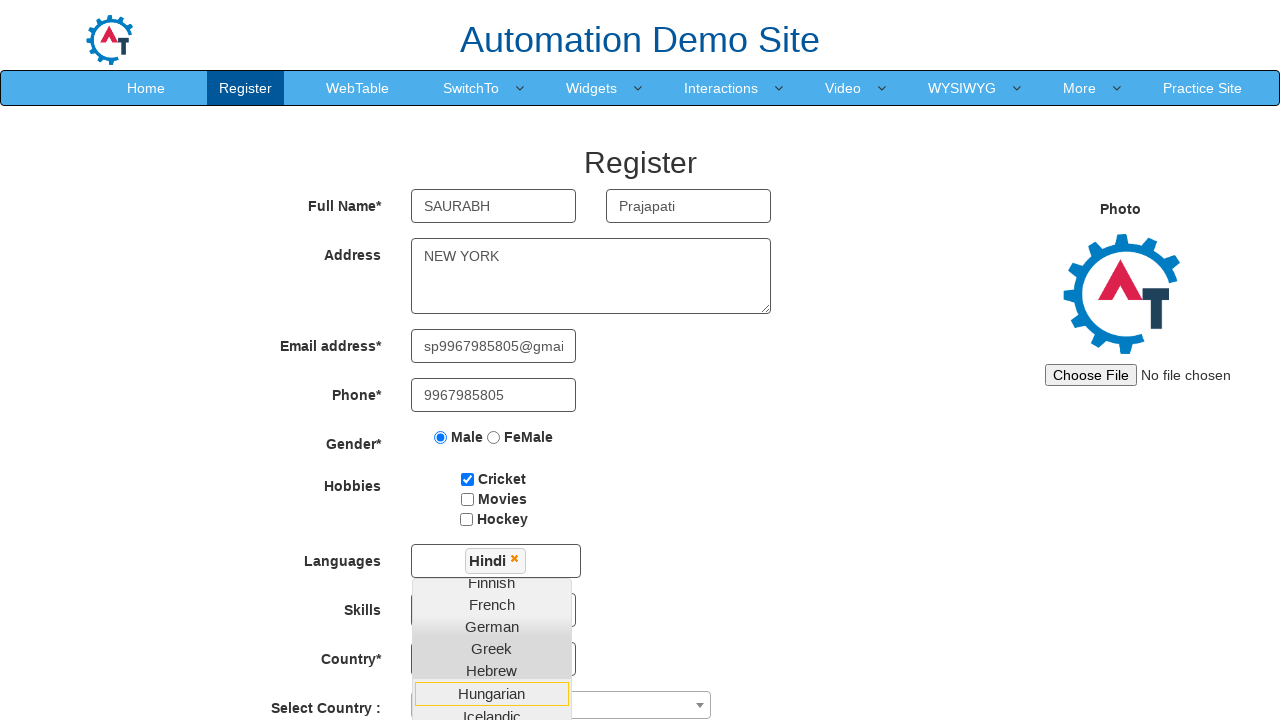

Selected birth day '7' on #daybox
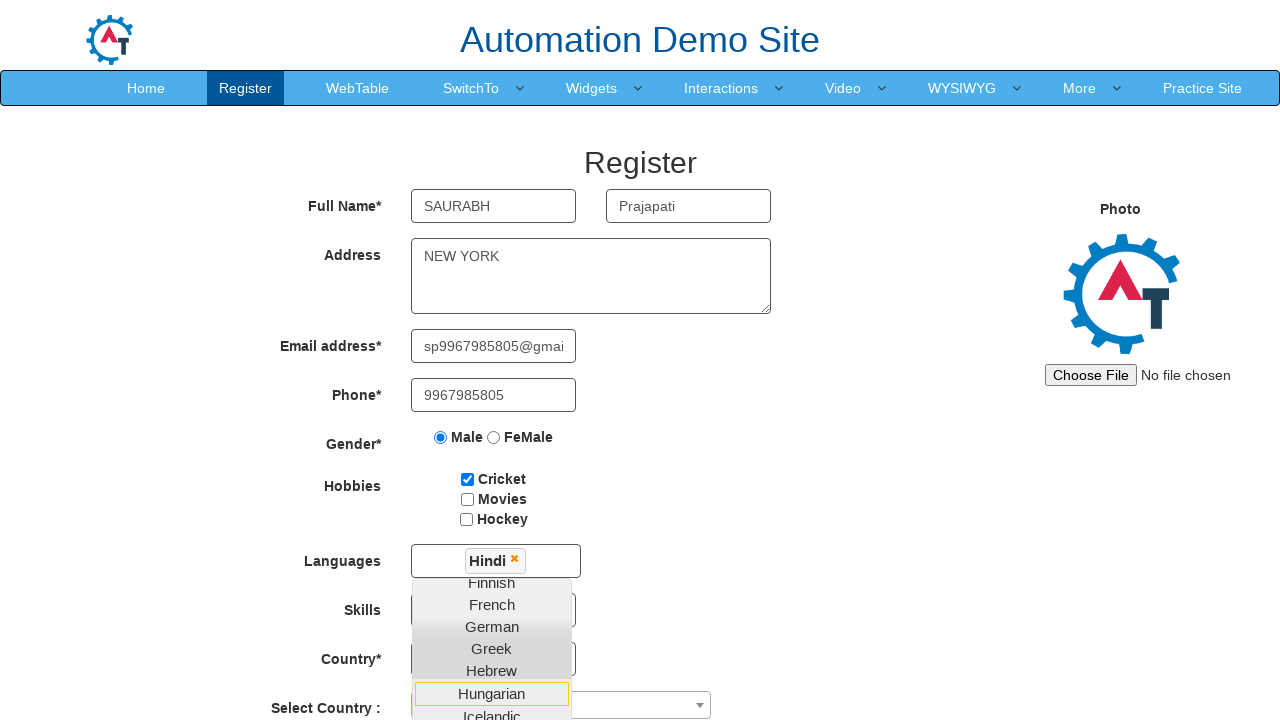

Entered password in first password field on #firstpassword
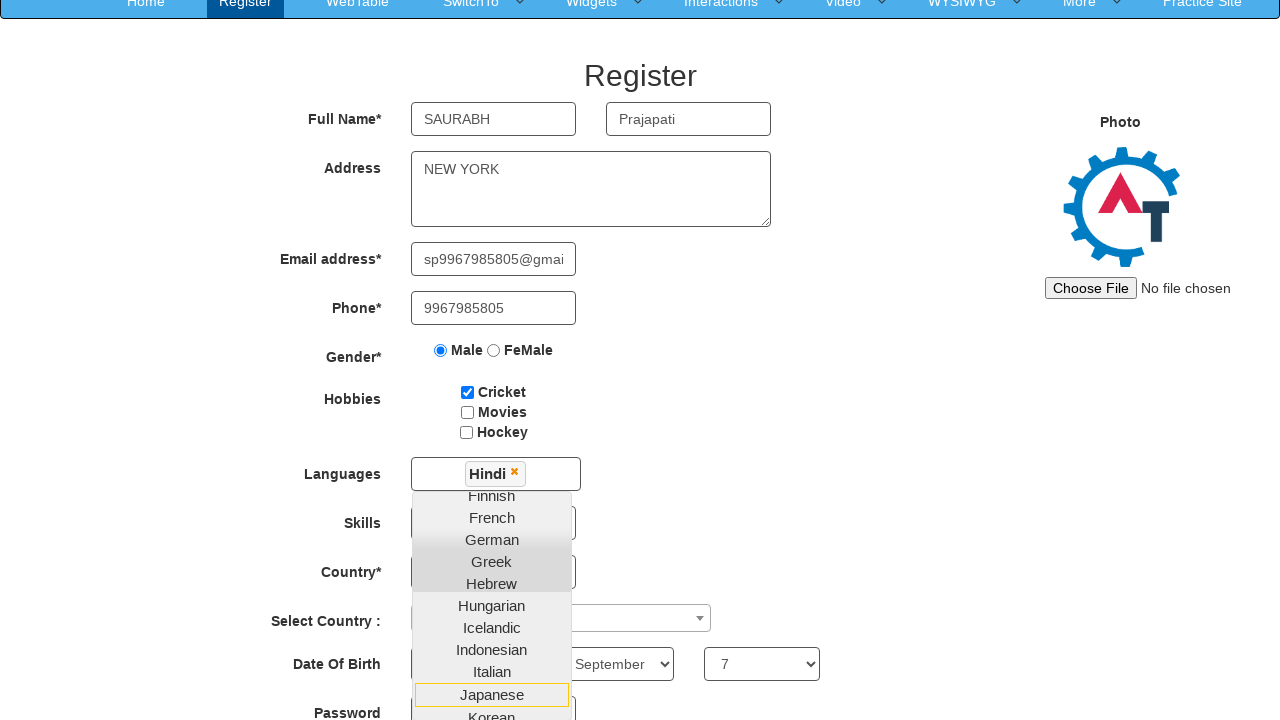

Entered password in confirm password field on #secondpassword
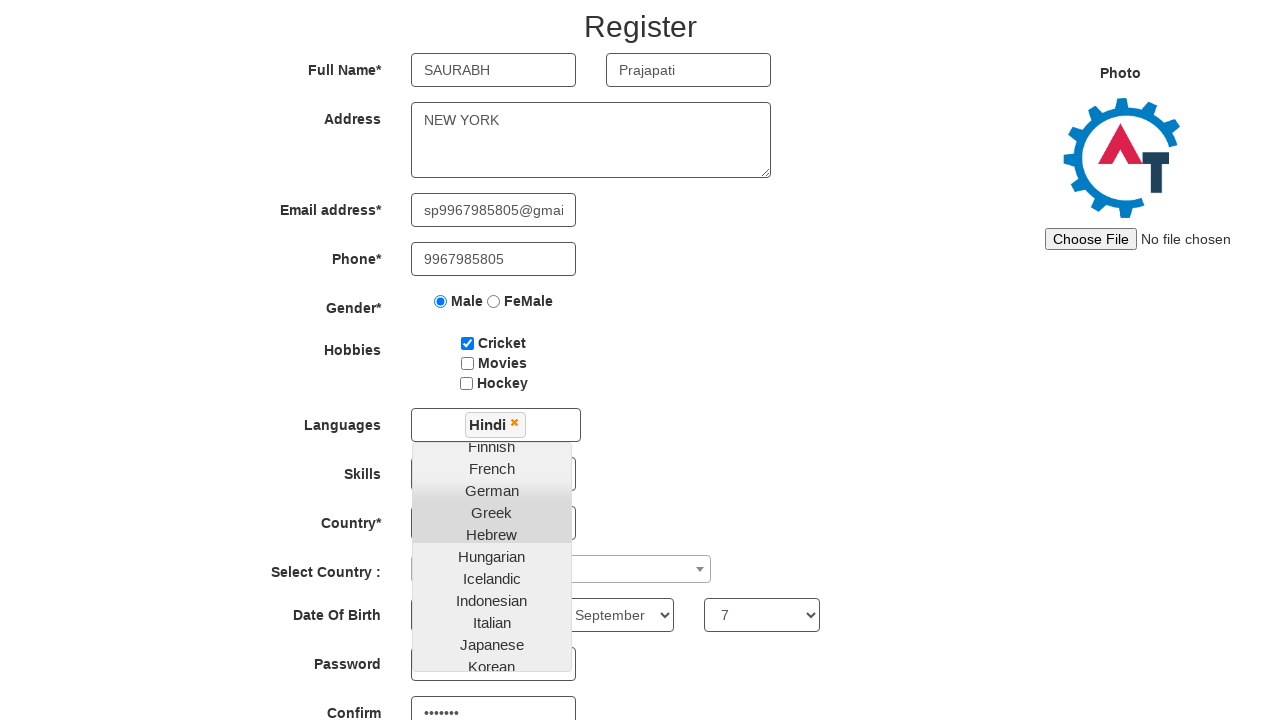

Clicked submit button to register at (572, 623) on #submitbtn
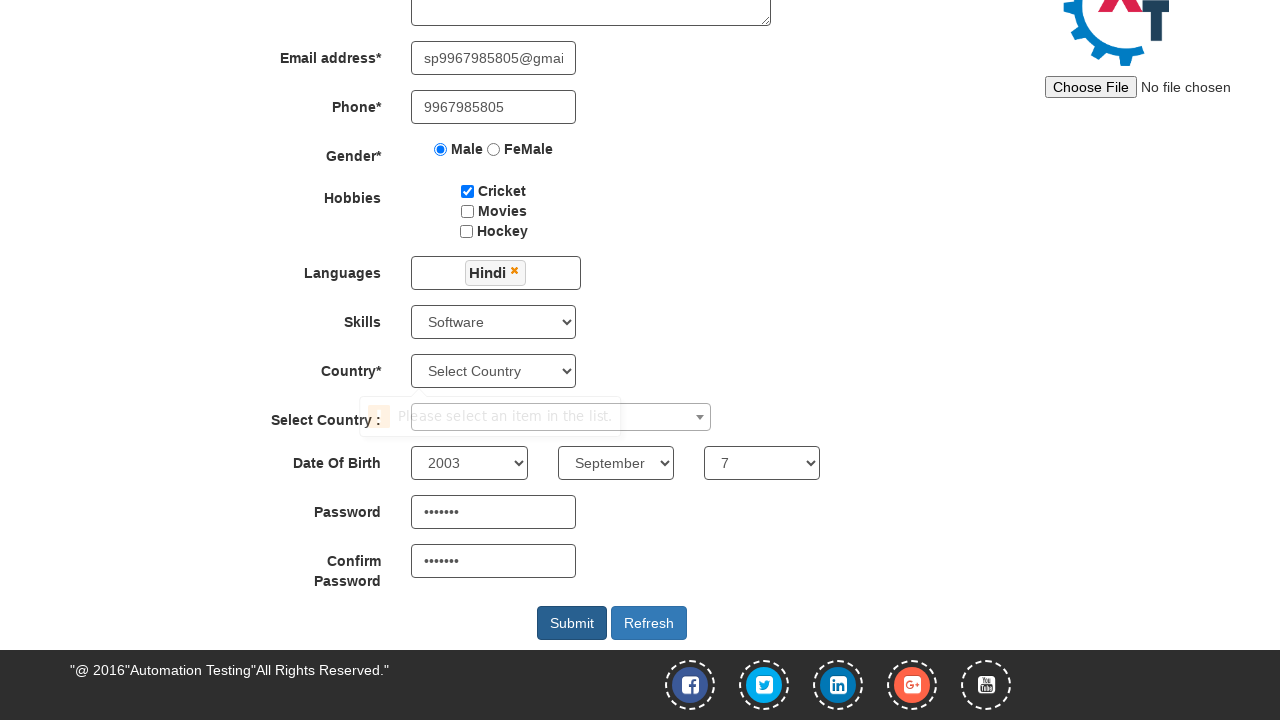

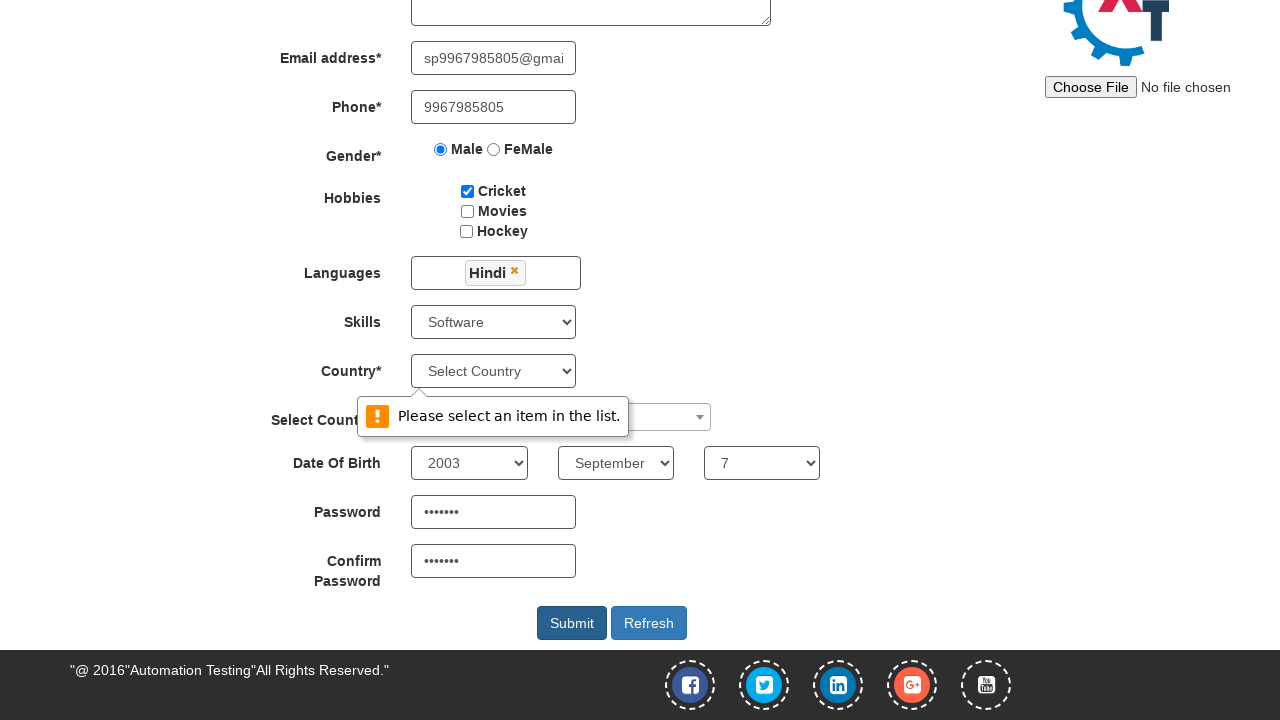